Tests date picker functionality by selecting a specific date from a calendar widget with month and year dropdowns

Starting URL: https://www.dummyticket.com/dummy-ticket-for-visa-application/

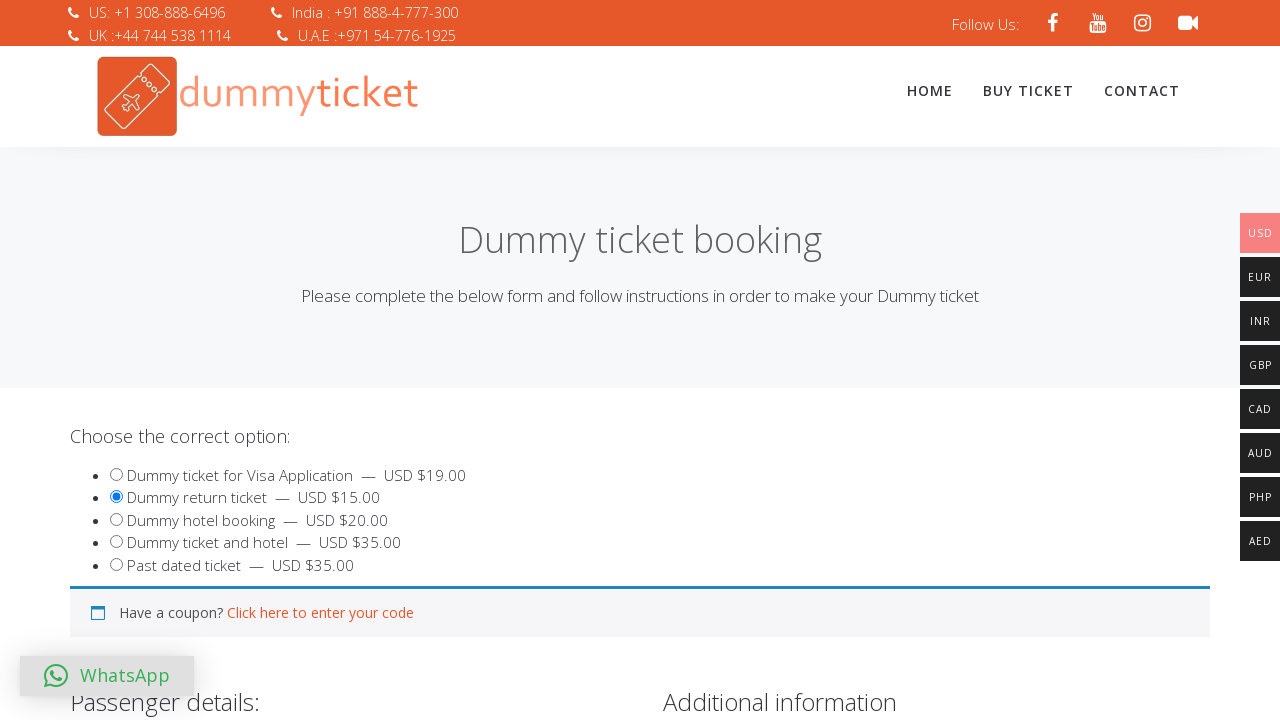

Clicked date of birth input to open date picker at (344, 360) on input#dob
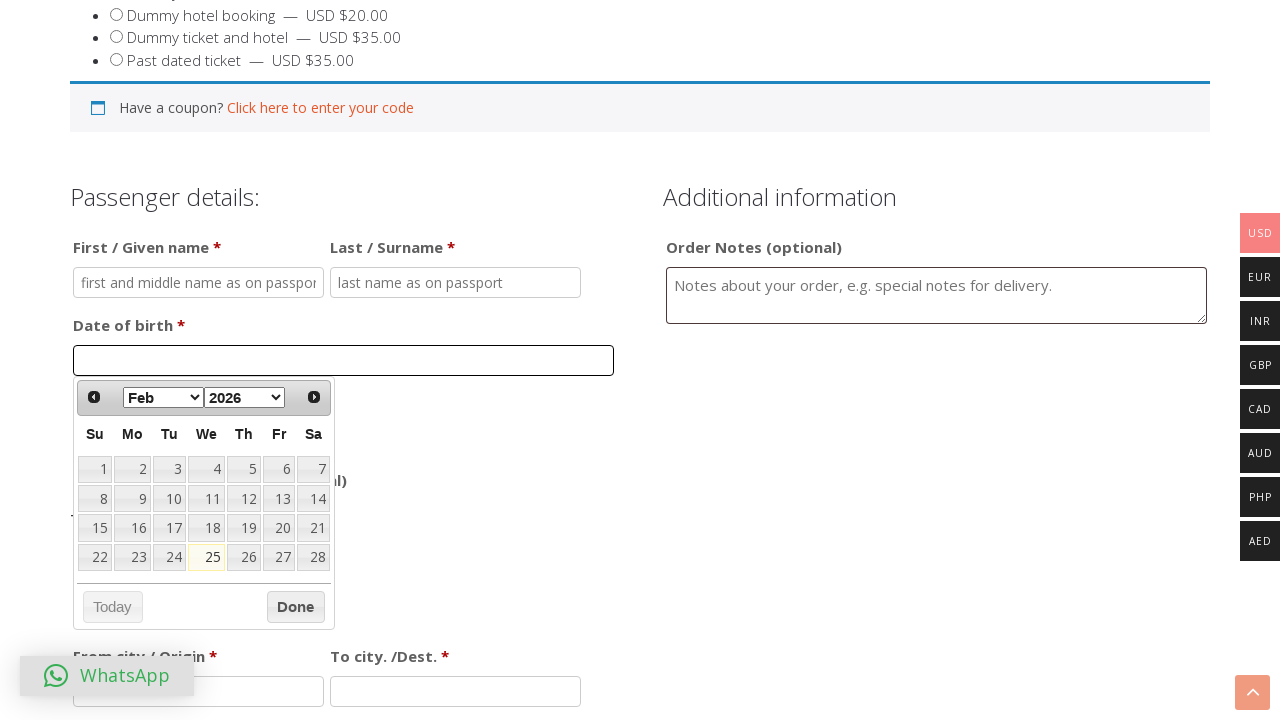

Located month dropdown element
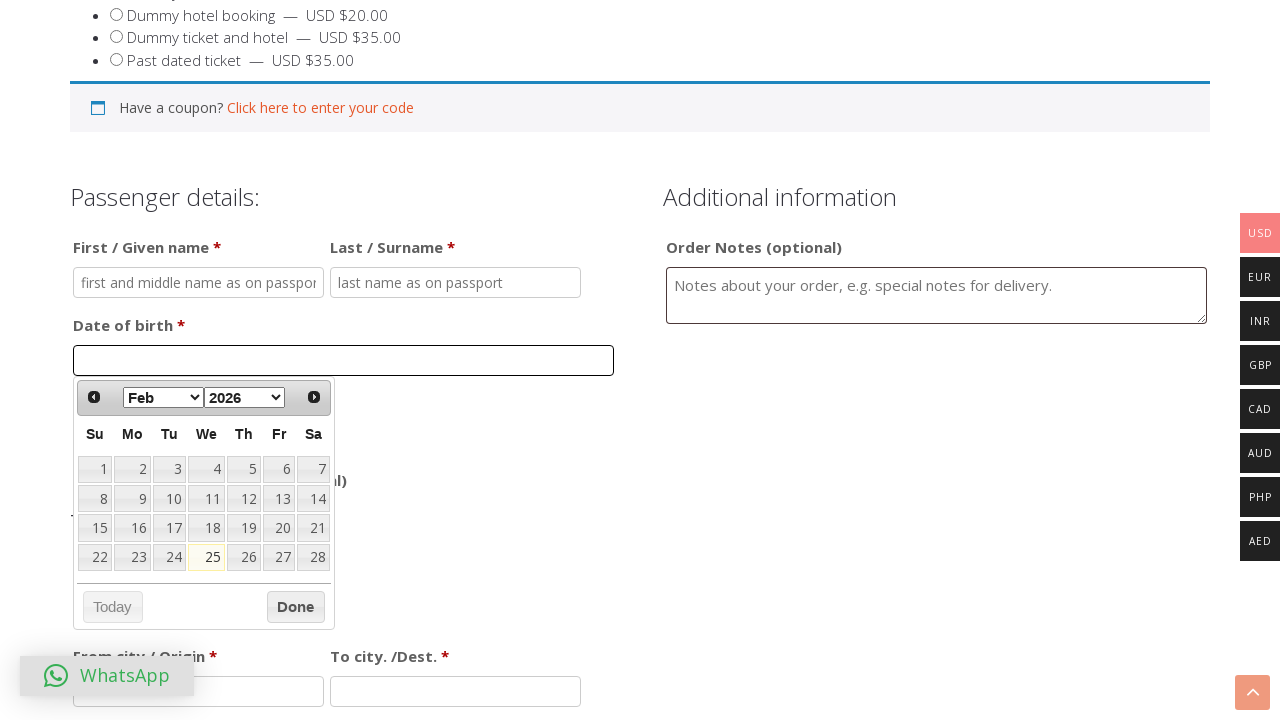

Selected October from month dropdown on select.ui-datepicker-month
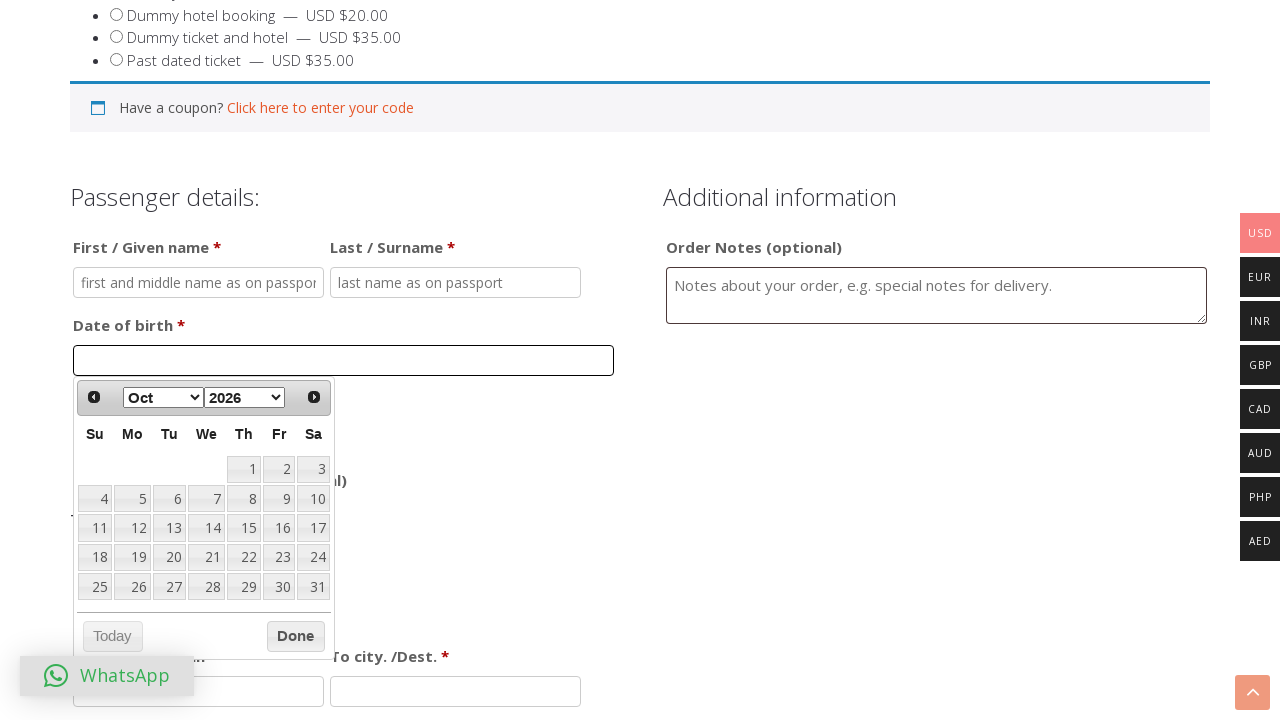

Located year dropdown element
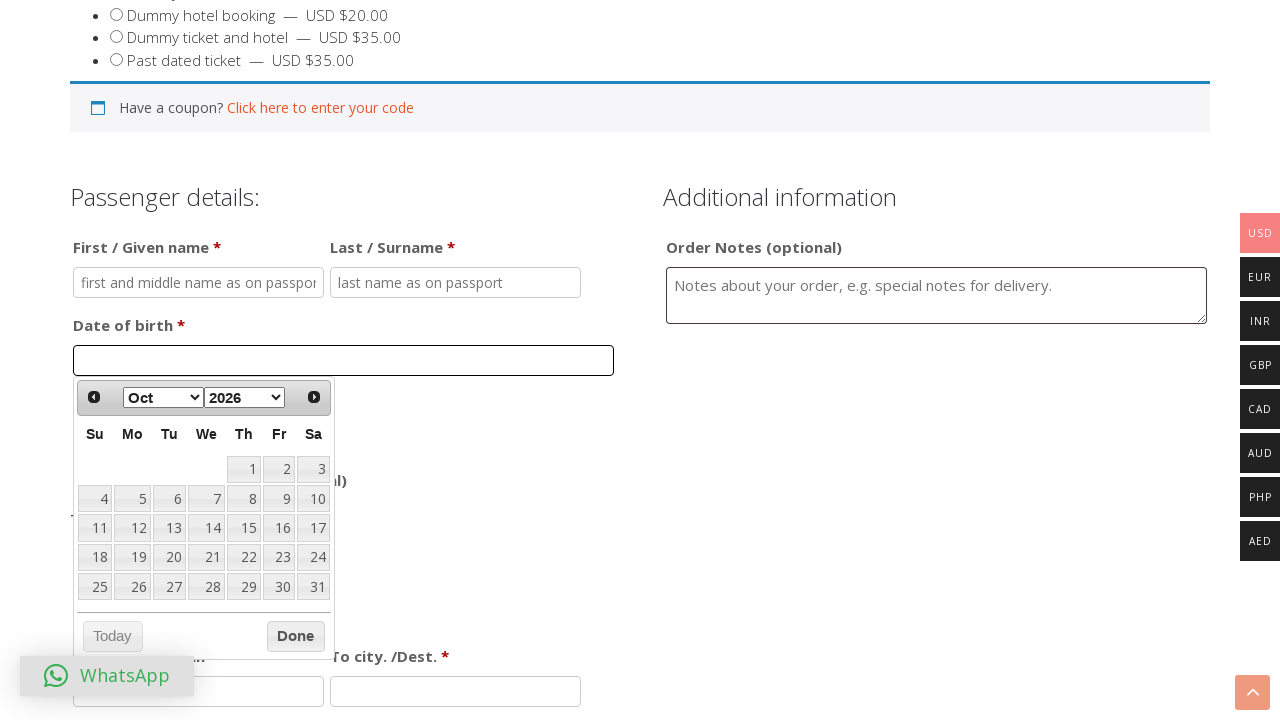

Selected 2022 from year dropdown on select.ui-datepicker-year
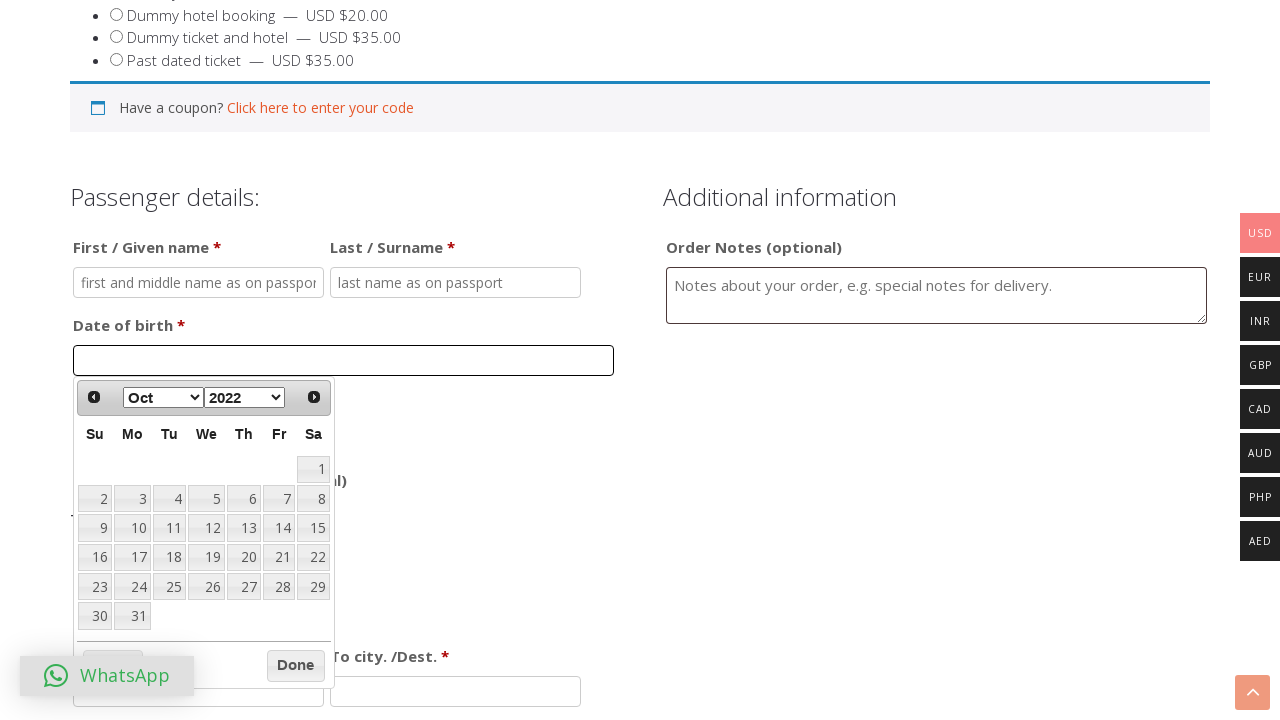

Located all date cells in calendar
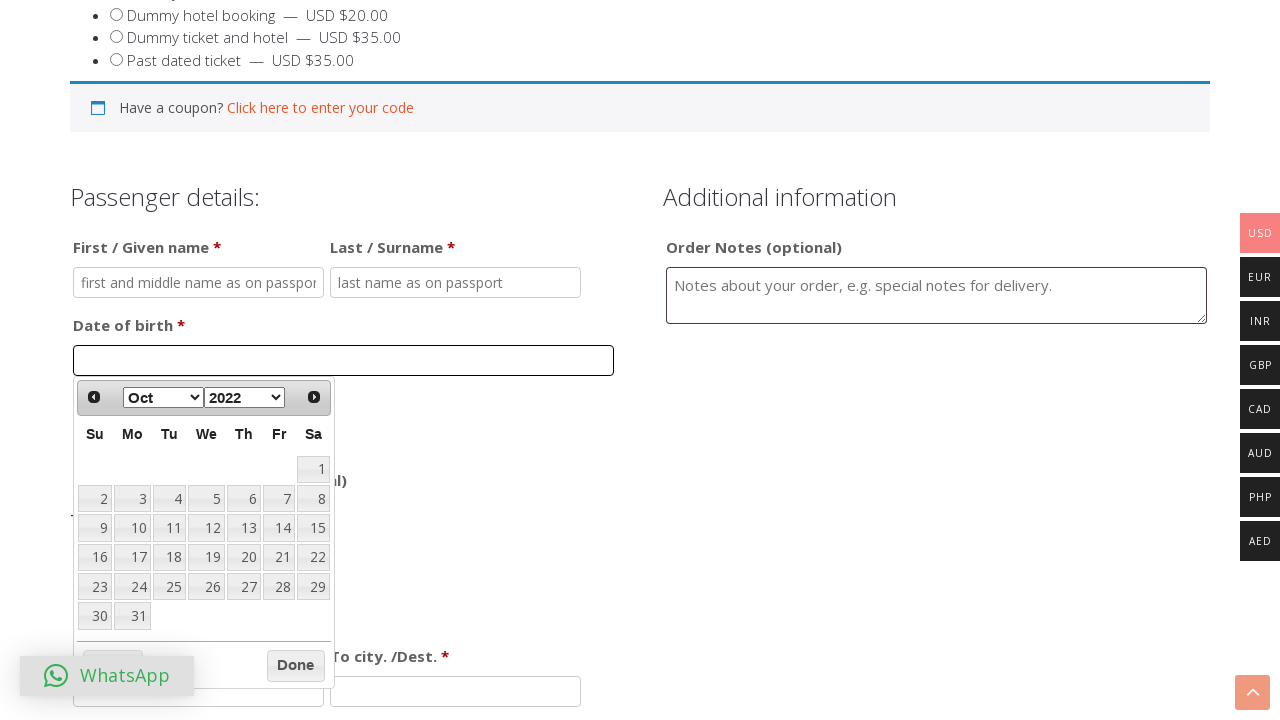

Clicked on date 10 in the calendar at (132, 528) on .ui-datepicker-calendar td >> nth=15
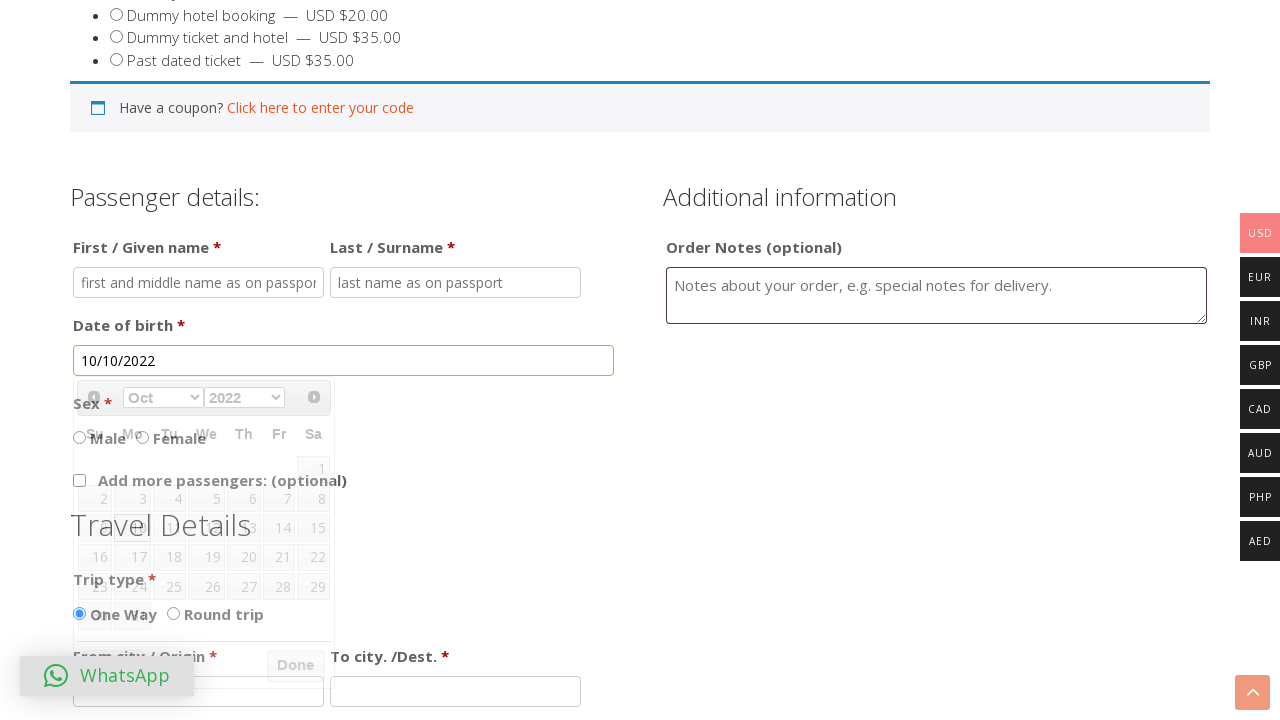

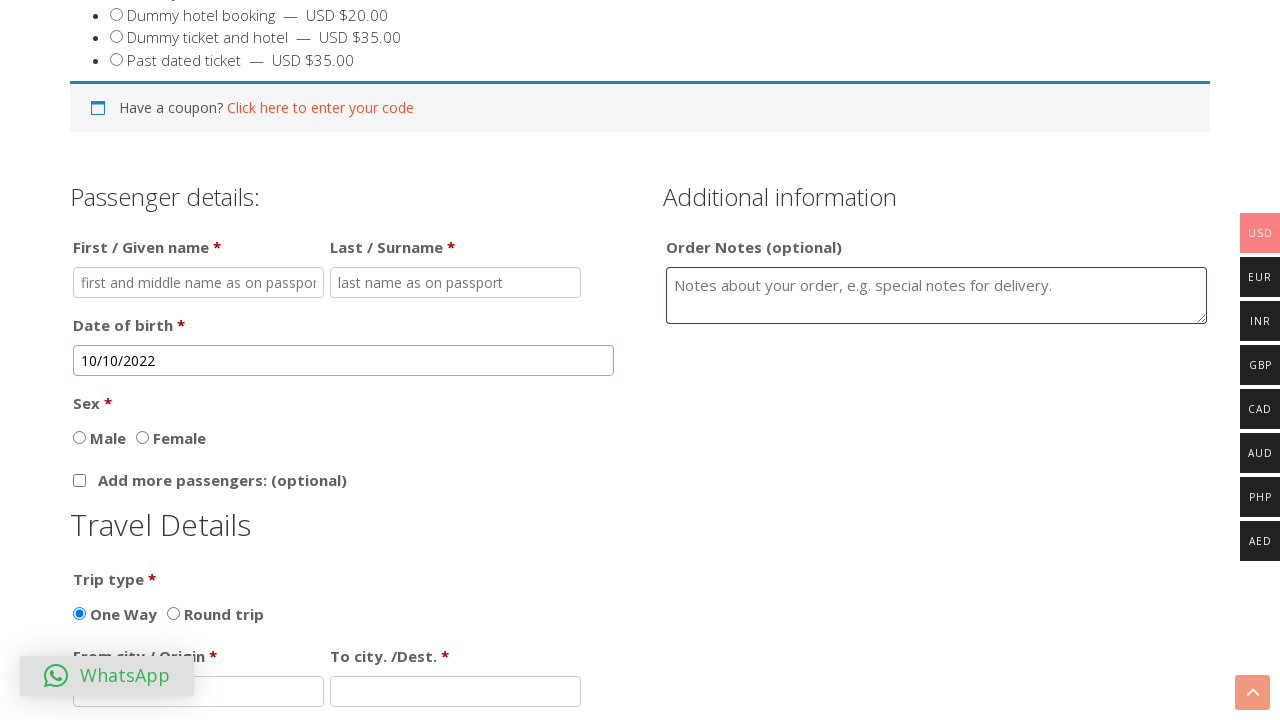